Tests successful signup by filling the registration form with valid user details

Starting URL: https://selenium-blog.herokuapp.com/signup

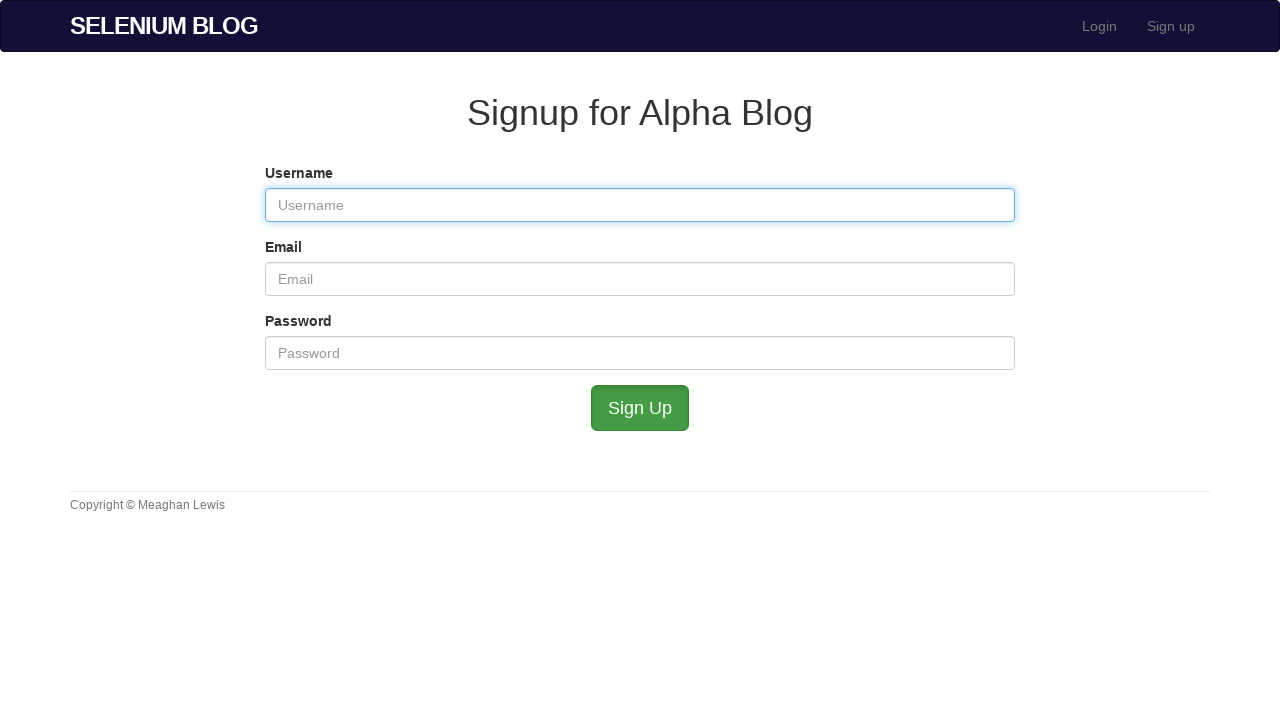

Filled username field with 'testuser892' on #user_username
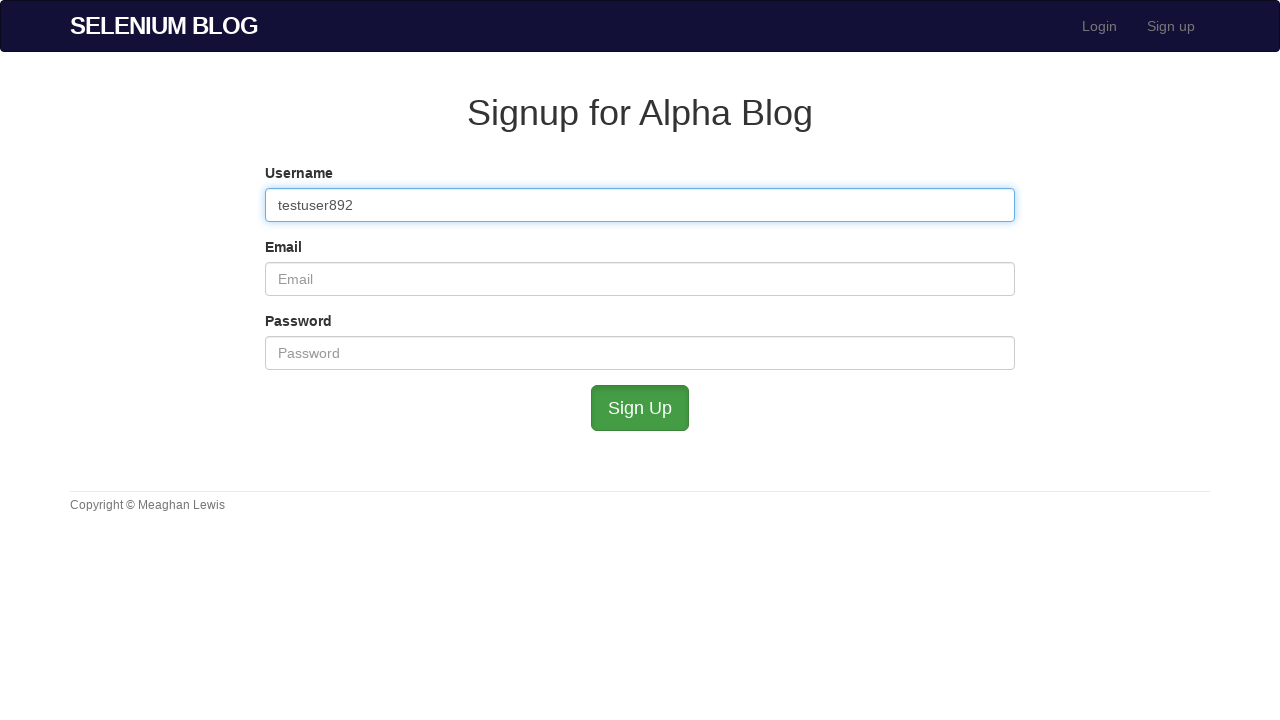

Filled email field with 'testuser892@example.com' on #user_email
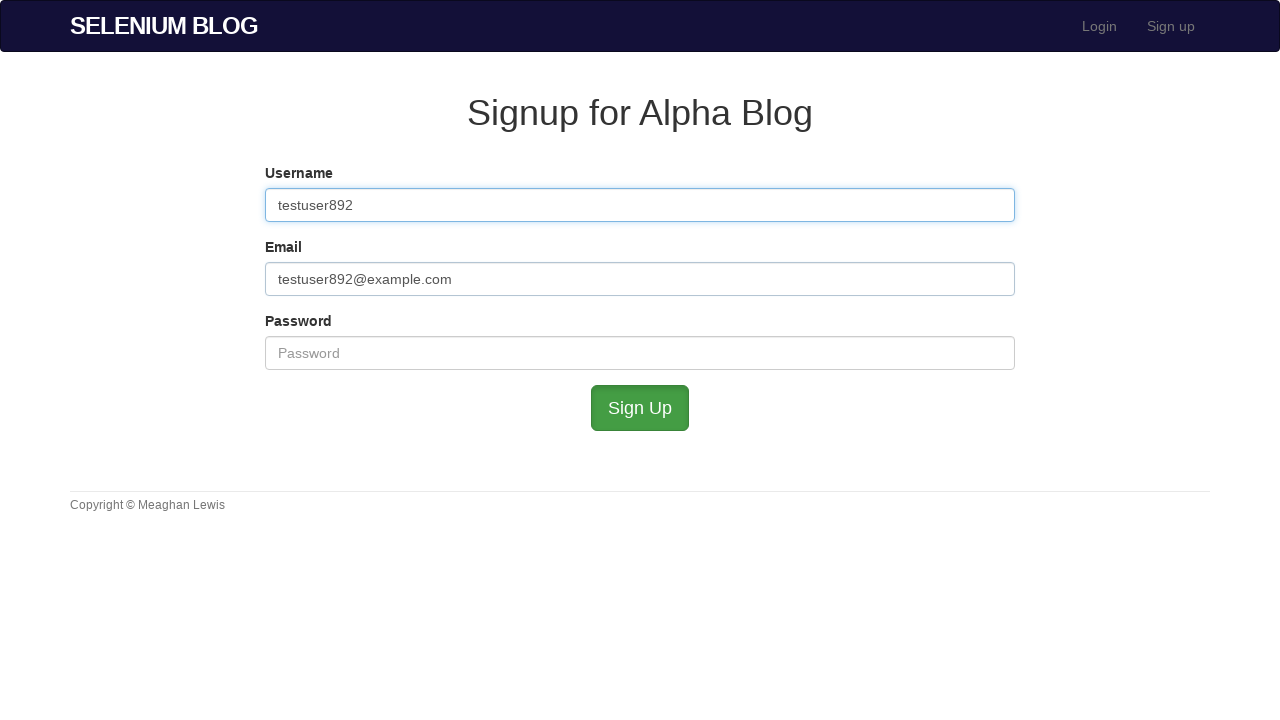

Filled password field with 'securepass123' on #user_password
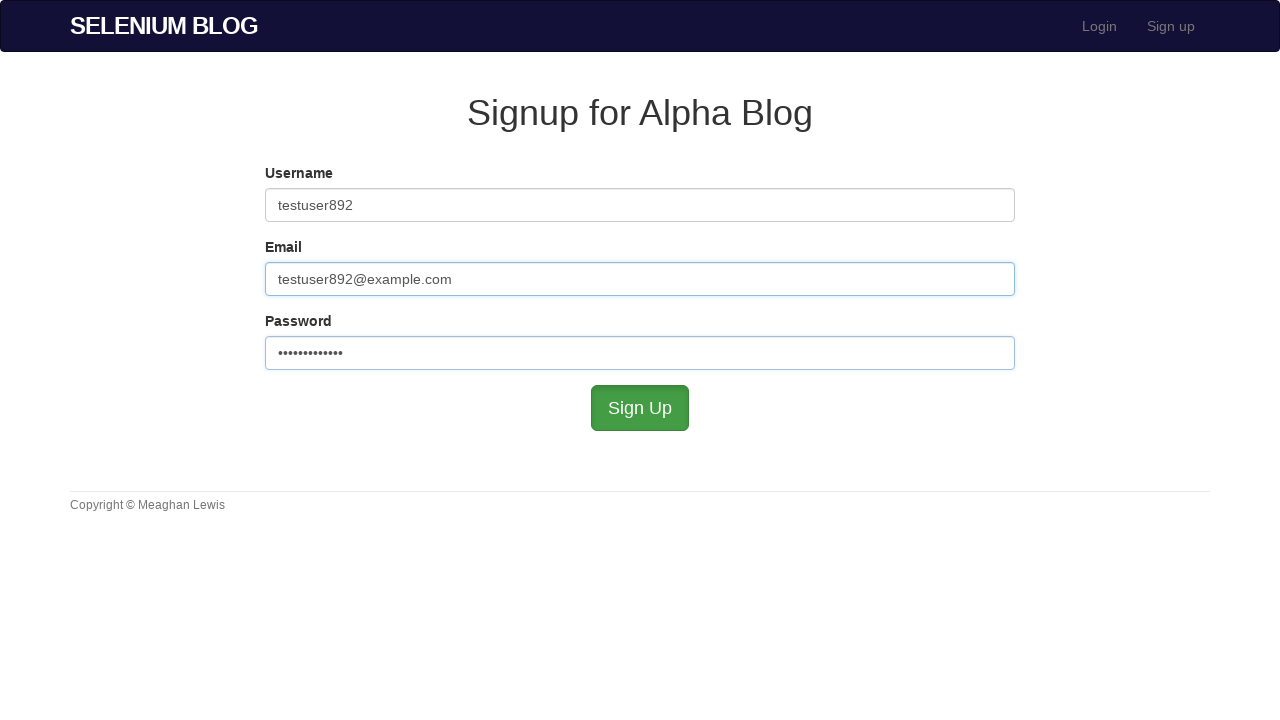

Clicked signup button to complete registration at (640, 408) on #submit
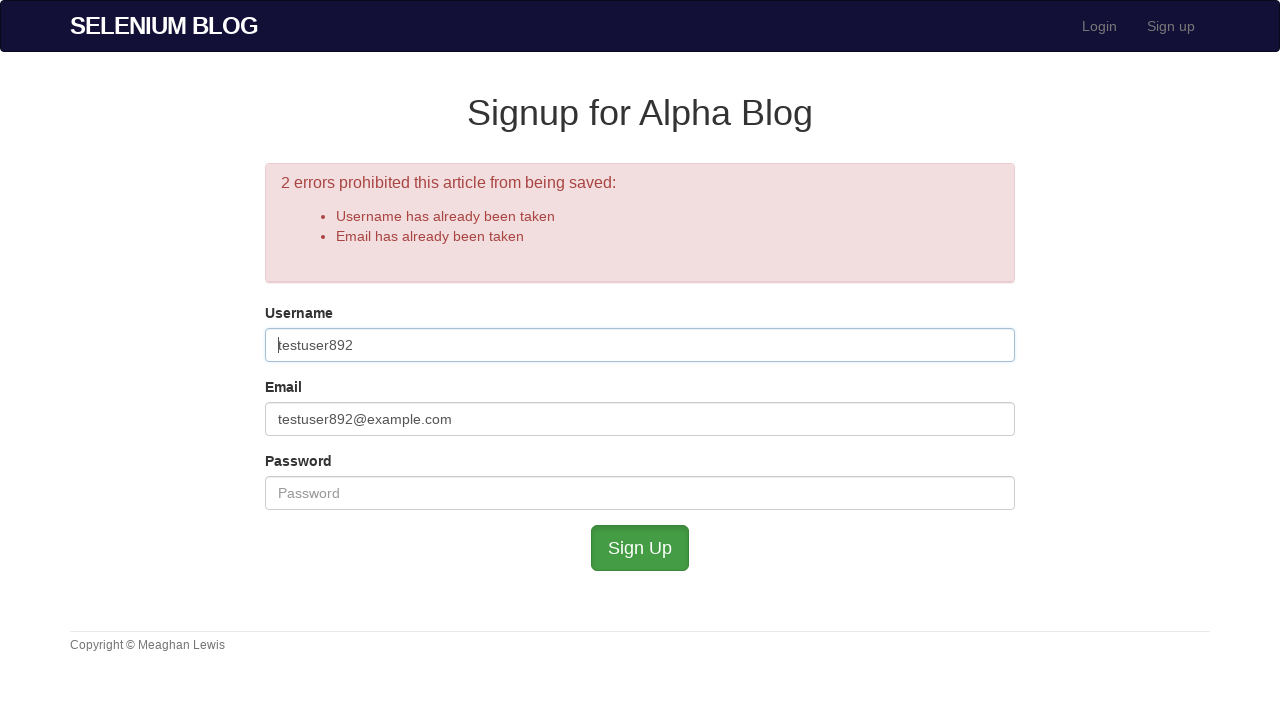

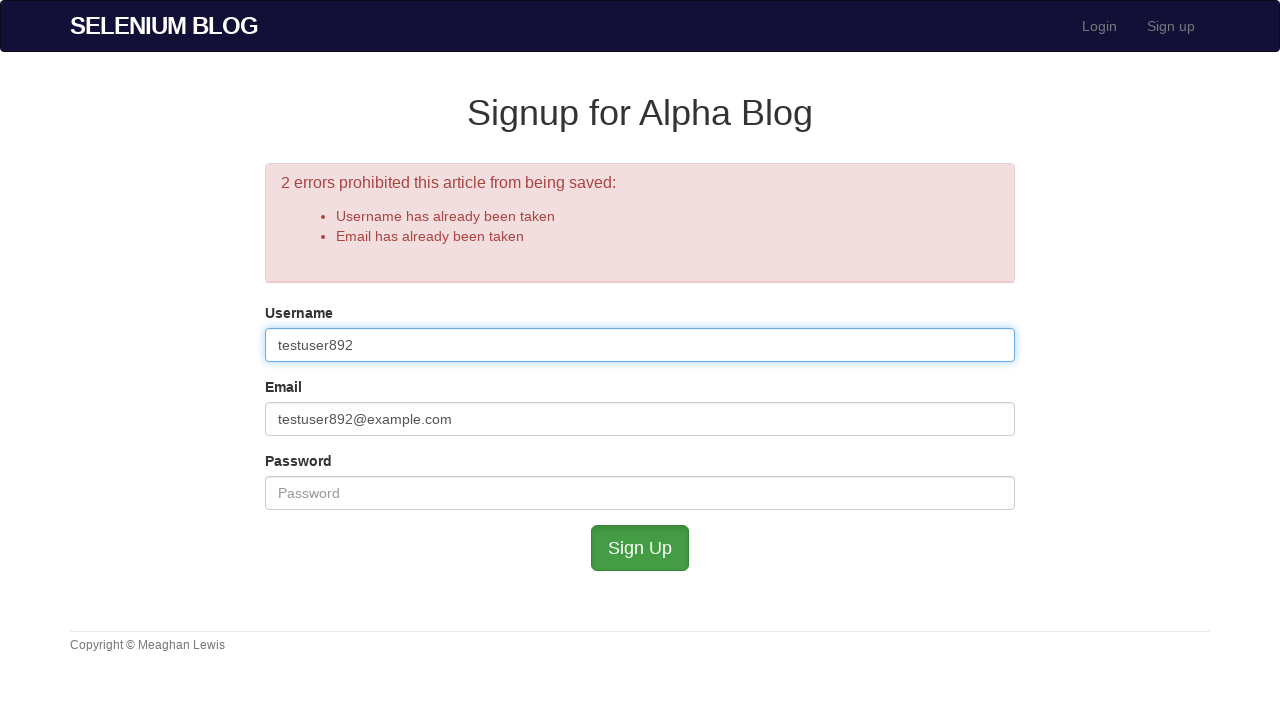